Navigates to the Python.org homepage and verifies that the upcoming events widget with event times and names is displayed properly.

Starting URL: https://python.org/

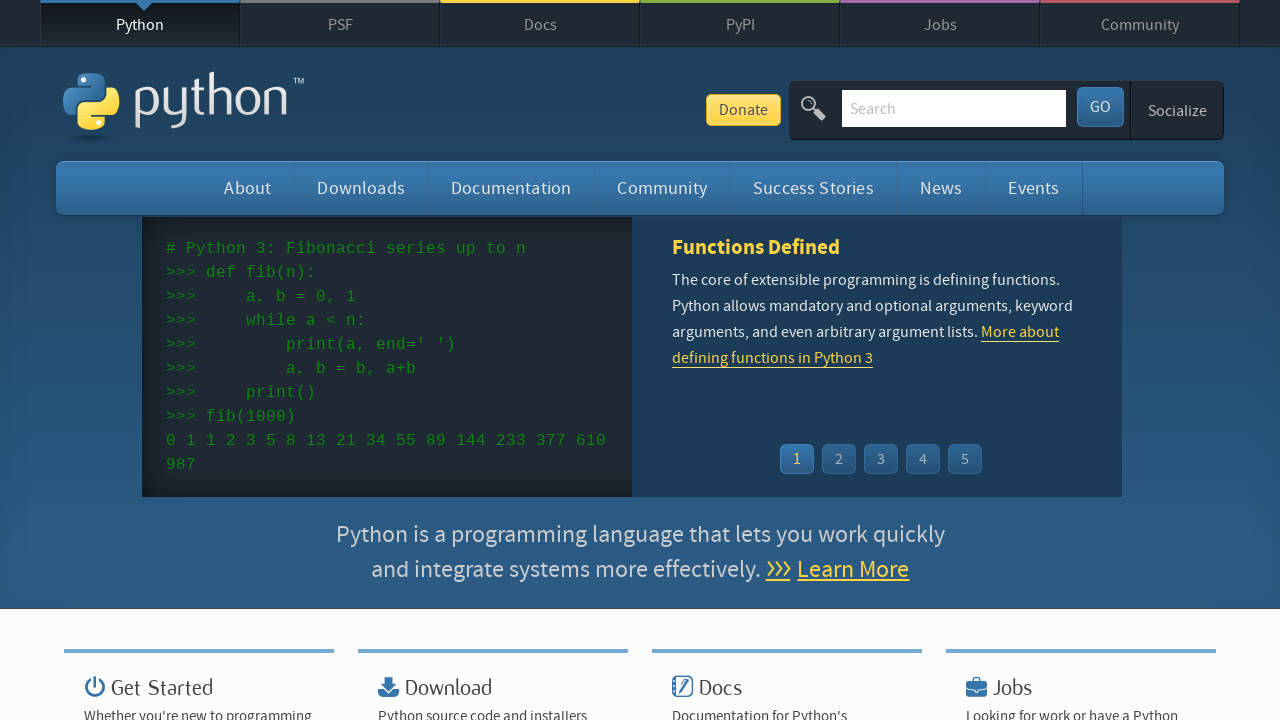

Navigated to Python.org homepage
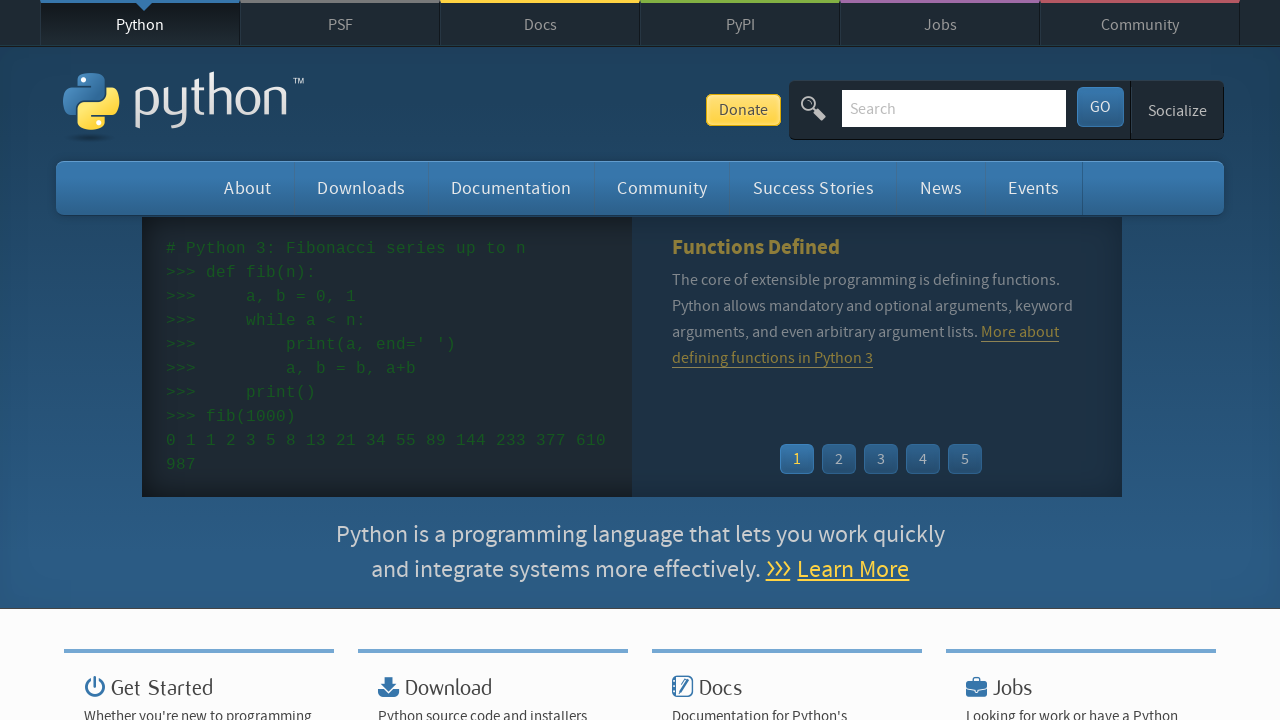

Event widget time elements loaded
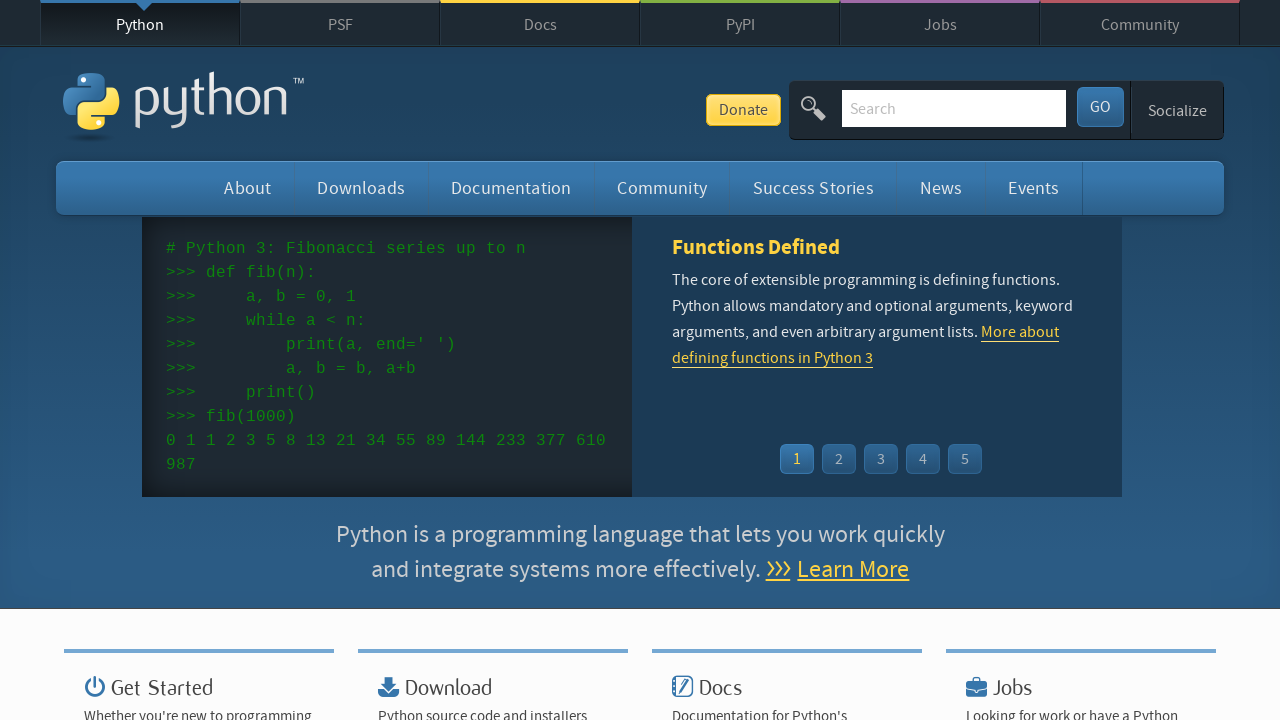

Event widget event names/links displayed
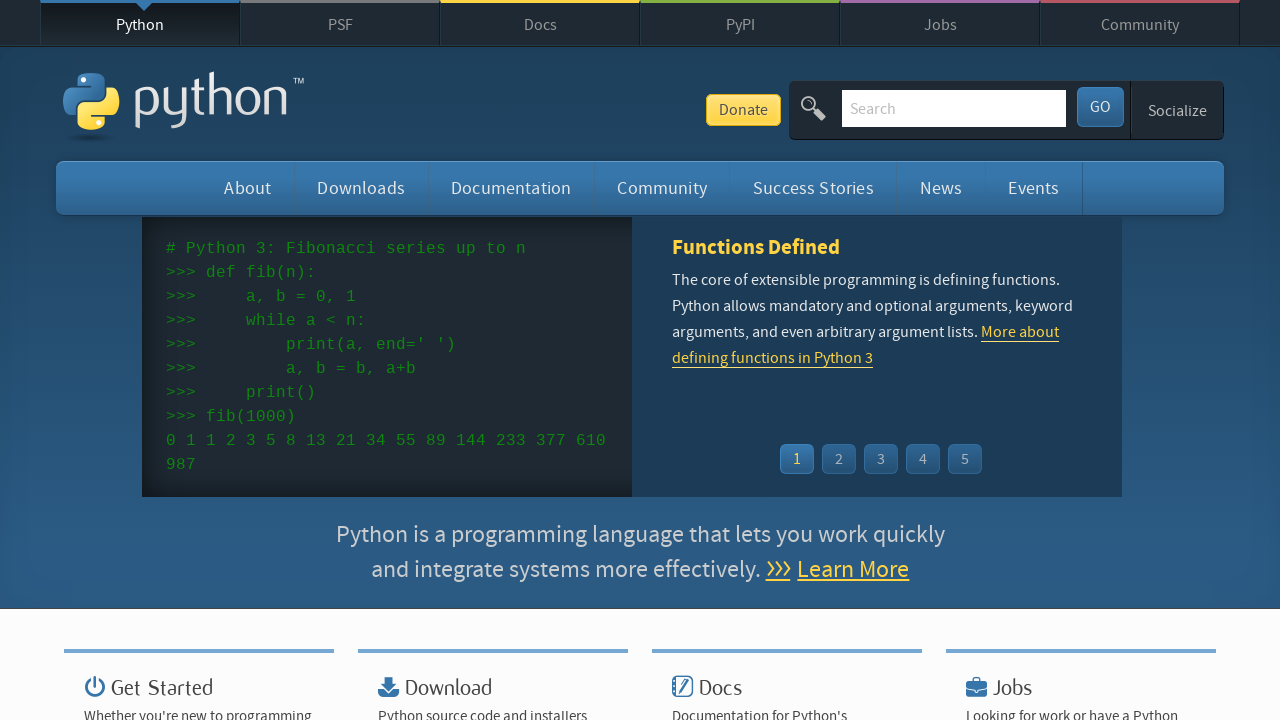

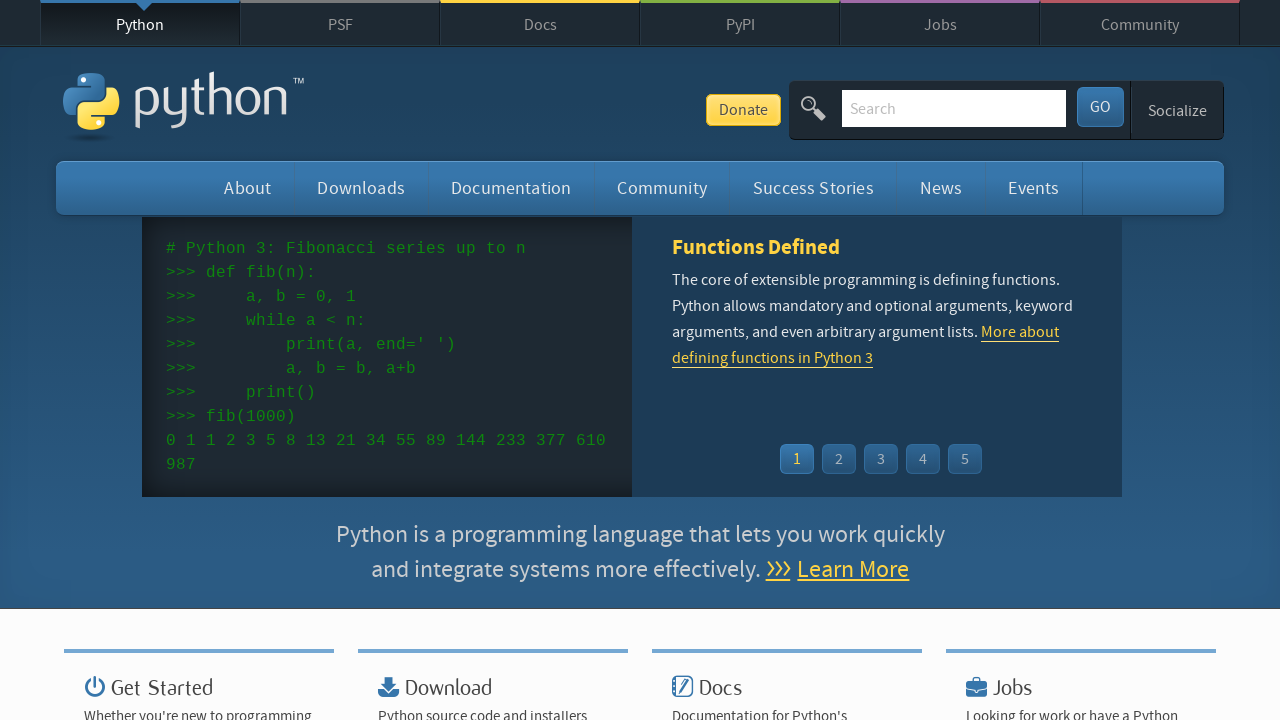